Tests JavaScript prompt dialog by clicking the prompt button, entering text, and accepting it to verify the entered text appears in result

Starting URL: https://the-internet.herokuapp.com/javascript_alerts

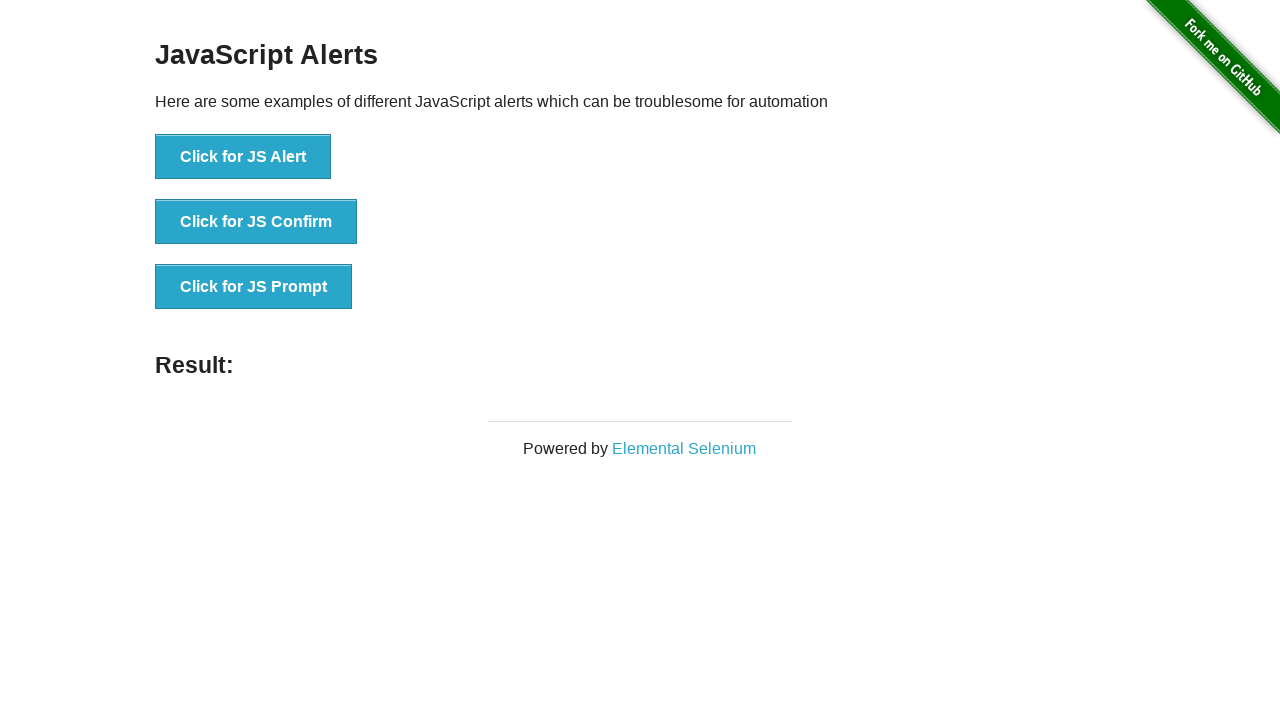

Set up dialog handler to accept prompt with text 'hello java'
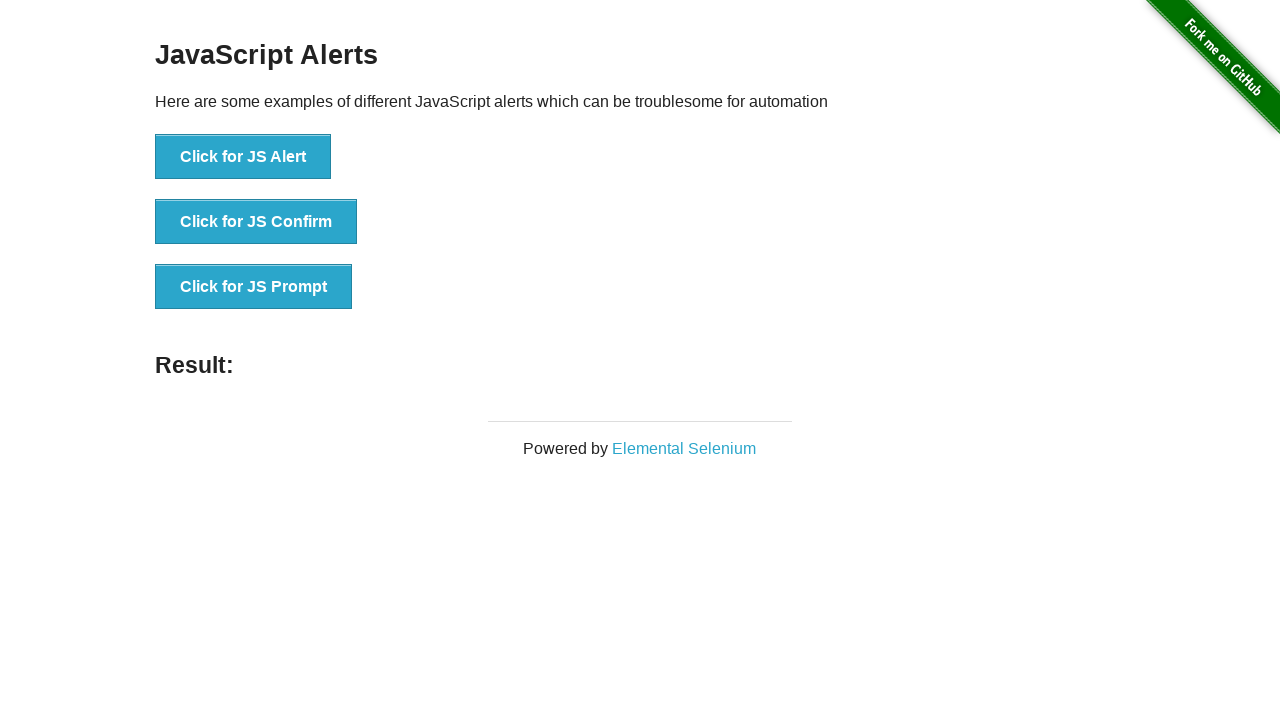

Clicked the JavaScript prompt button at (254, 287) on #content > div > ul > li:nth-child(3) > button
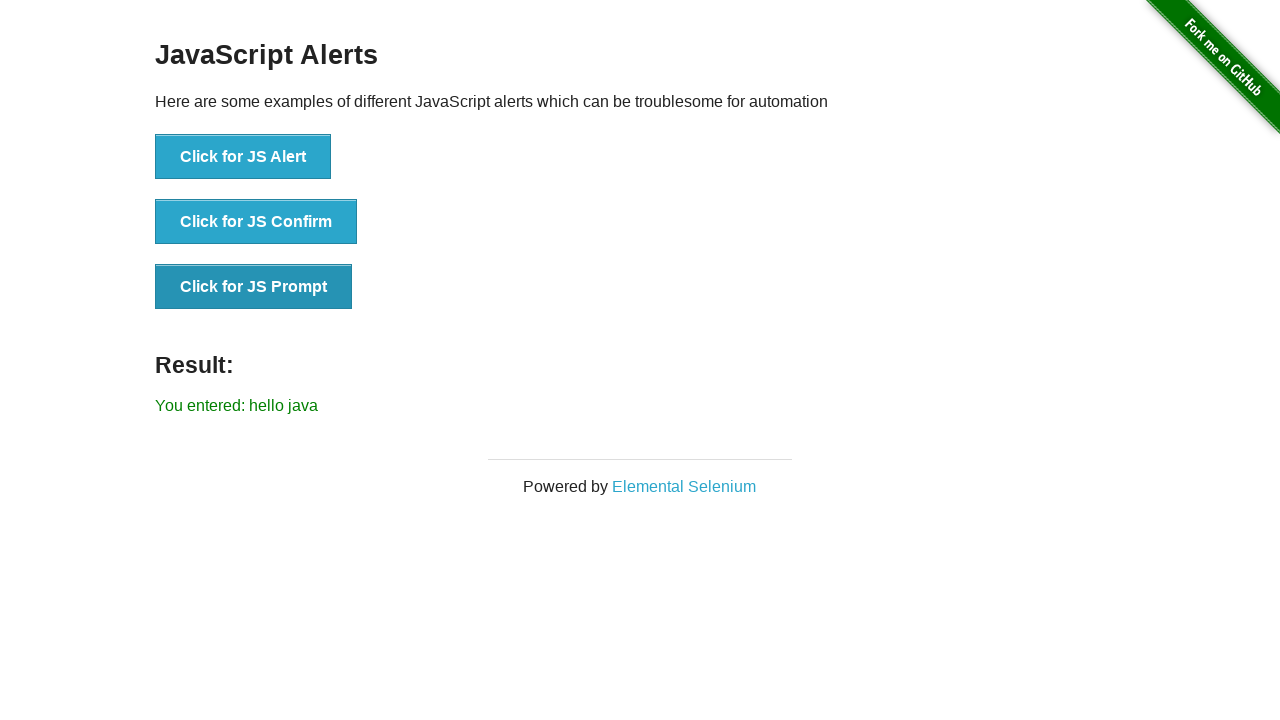

Result element appeared on page
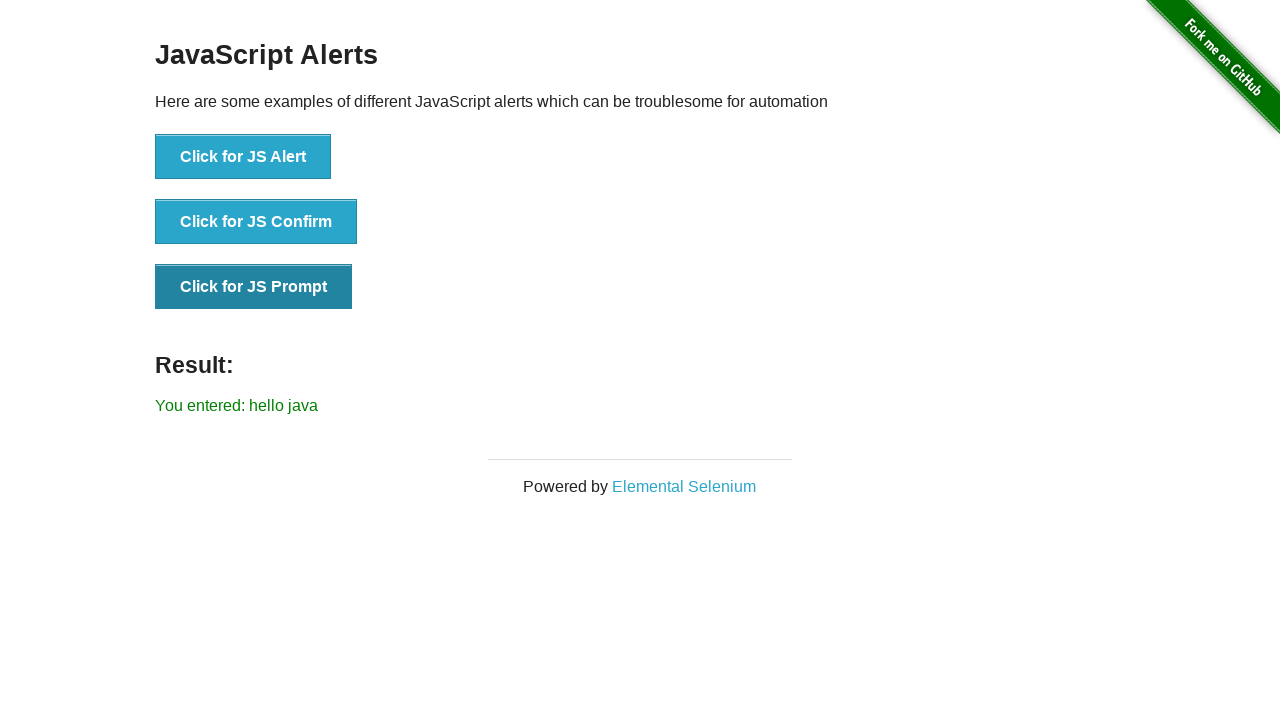

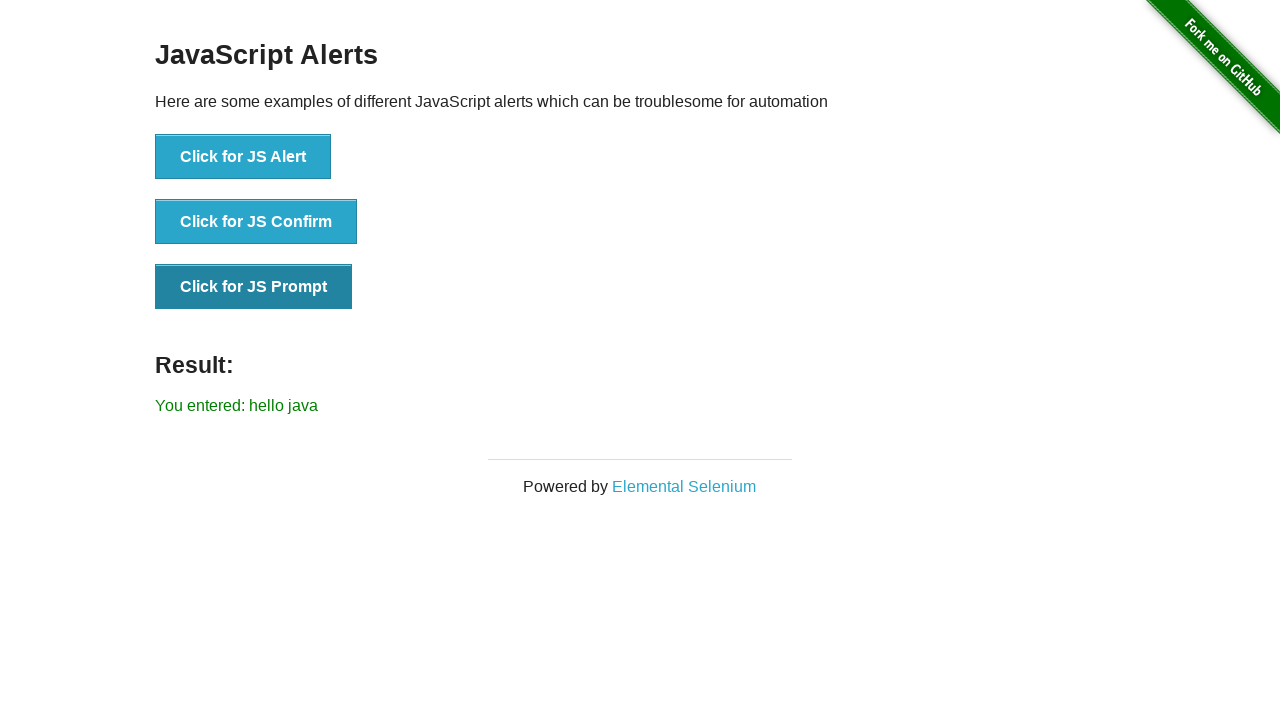